Tests handling of multiple browser windows by clicking a button to open a new tab, switching to it, and clicking the contact menu link

Starting URL: http://demo.automationtesting.in/Windows.html

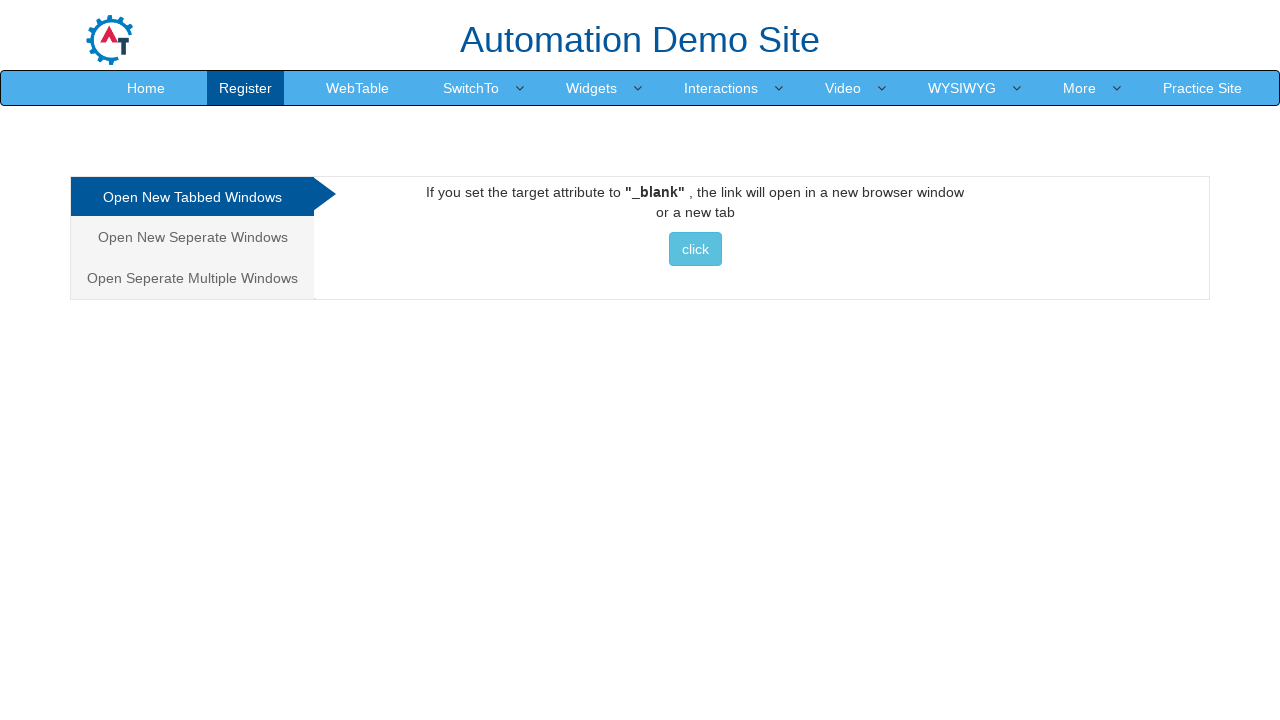

Clicked button to open new tab and captured new page reference at (695, 249) on xpath=//*[@id='Tabbed']/a/button
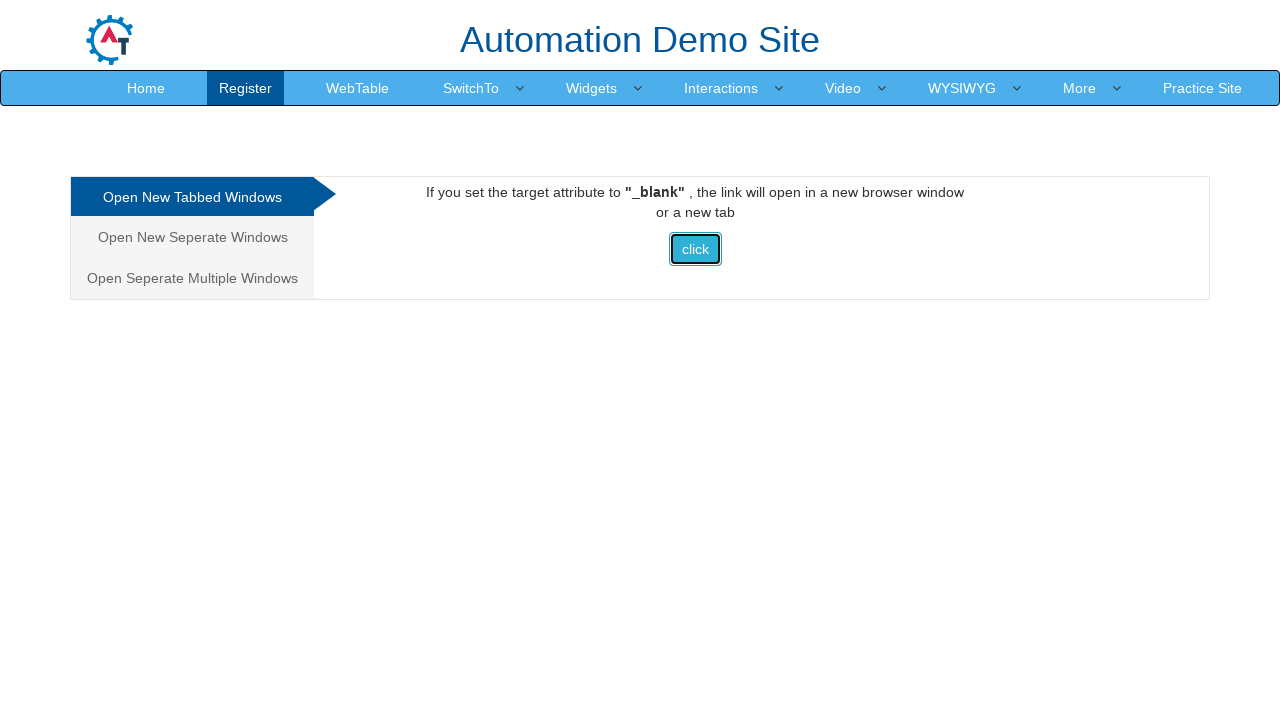

Waited for new page to load completely
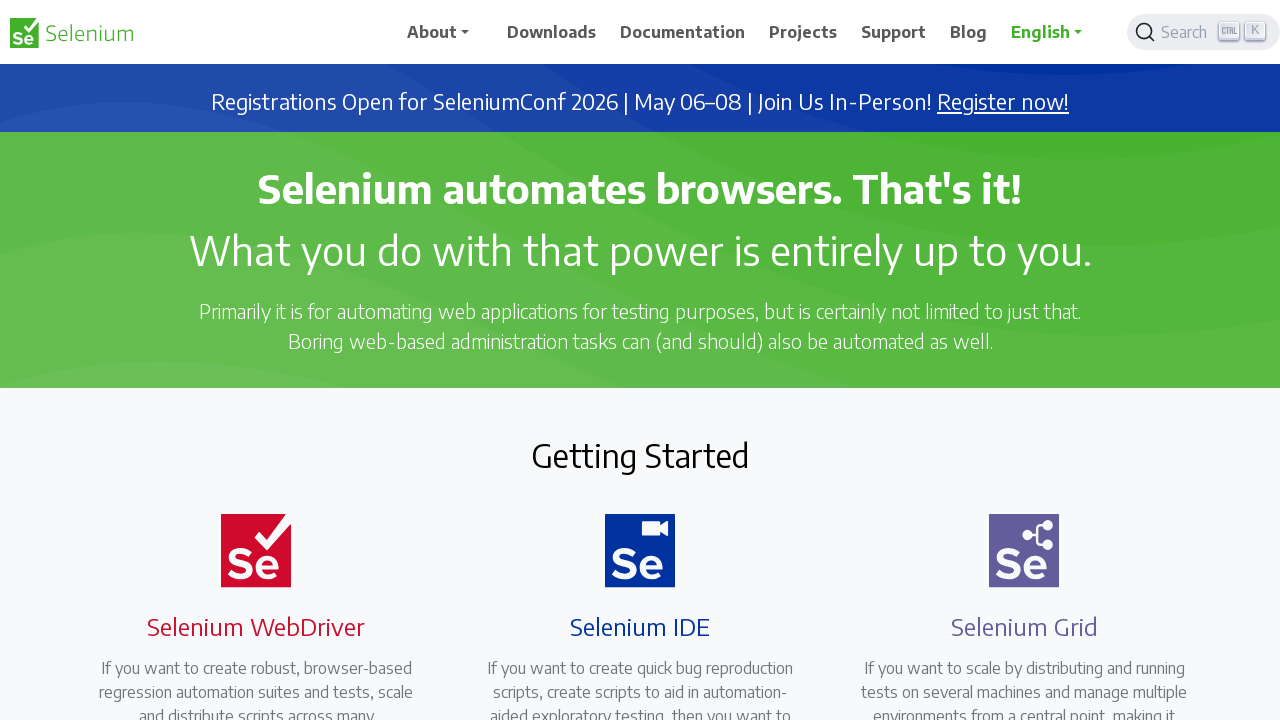

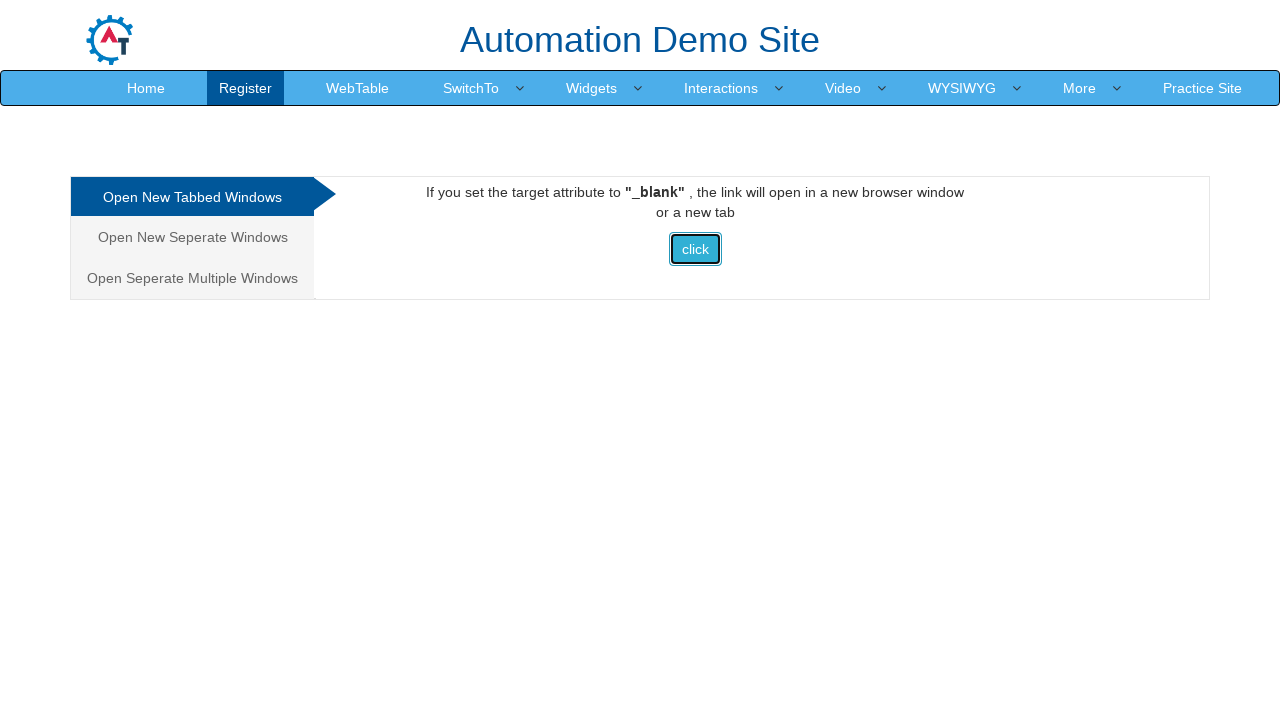